Tests JavaScript prompt dialog by clicking the third alert button, entering text into the prompt, accepting it, and verifying the entered text result

Starting URL: https://testcenter.techproeducation.com/index.php?page=javascript-alerts

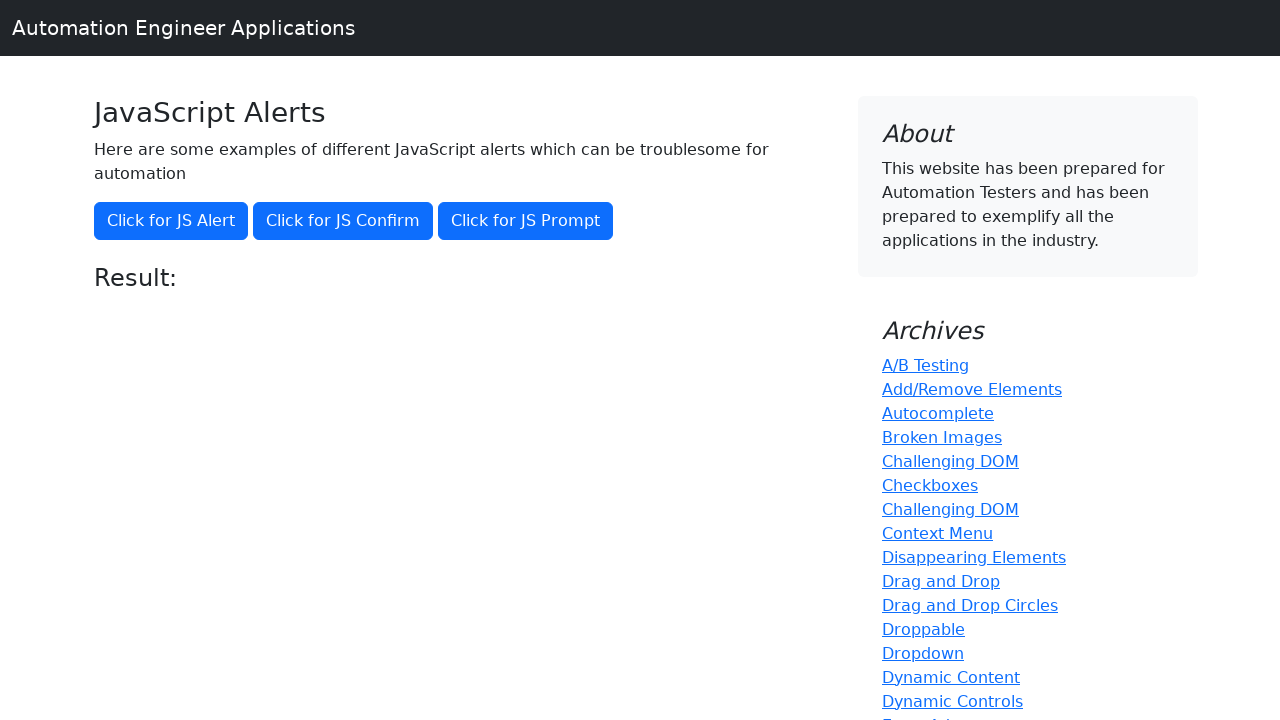

Set up dialog handler to accept prompt with 'Hello World'
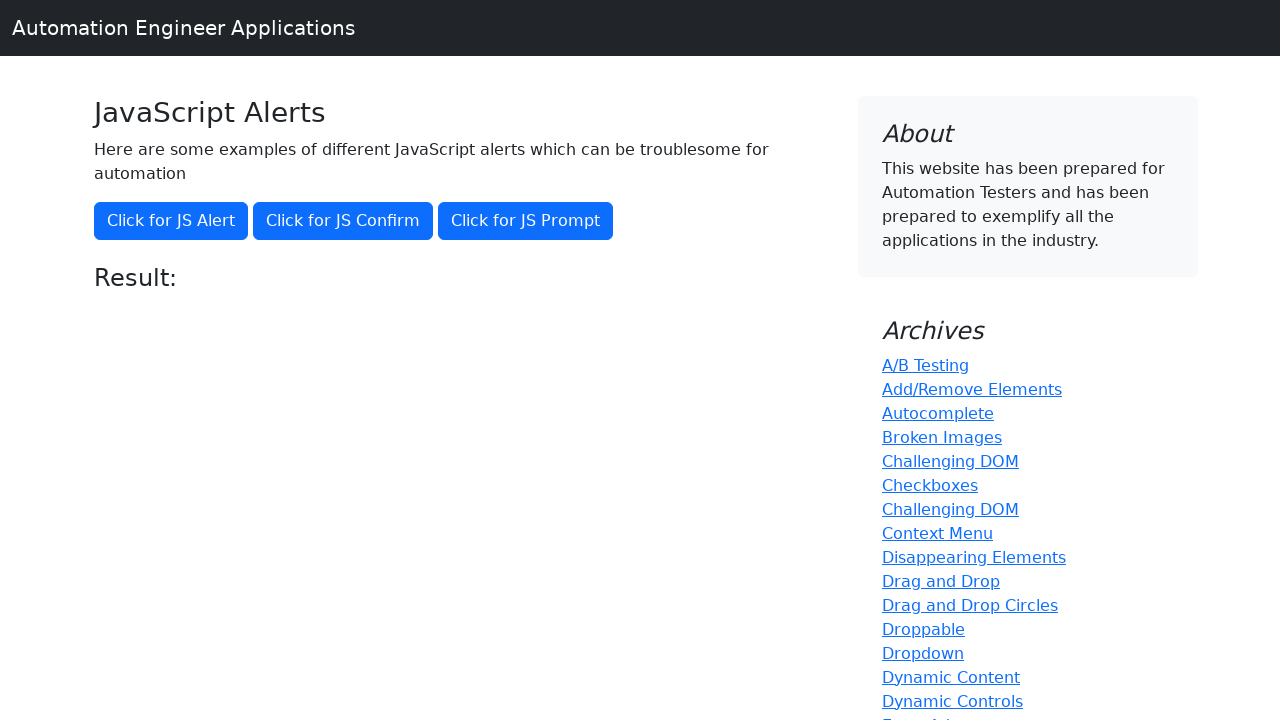

Clicked the JavaScript prompt button at (526, 221) on xpath=//button[@onclick='jsPrompt()']
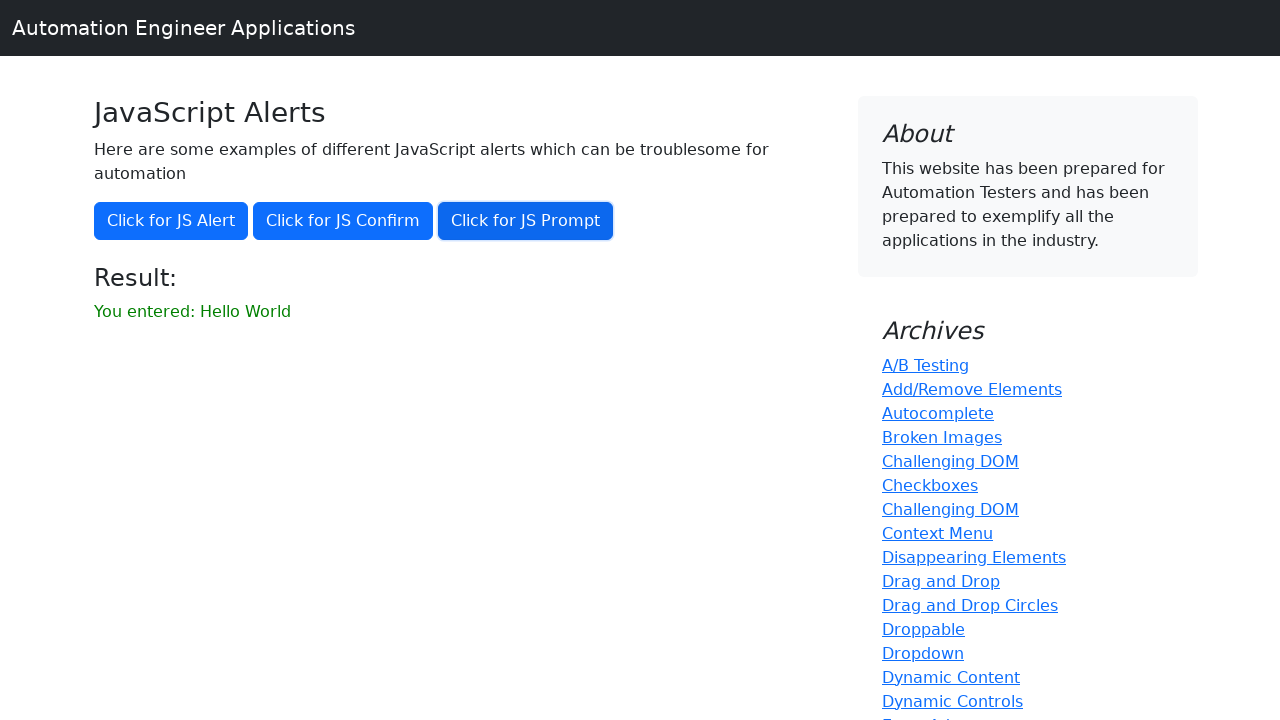

Waited for result element to appear
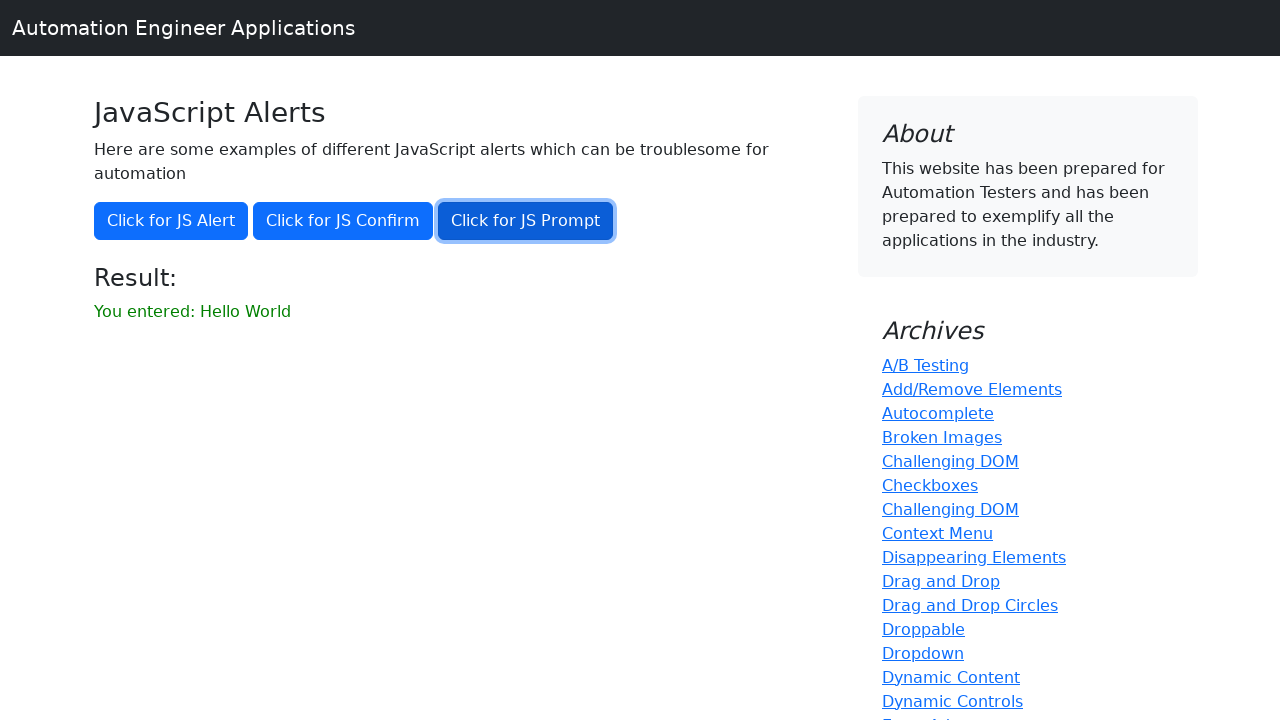

Retrieved result text from the page
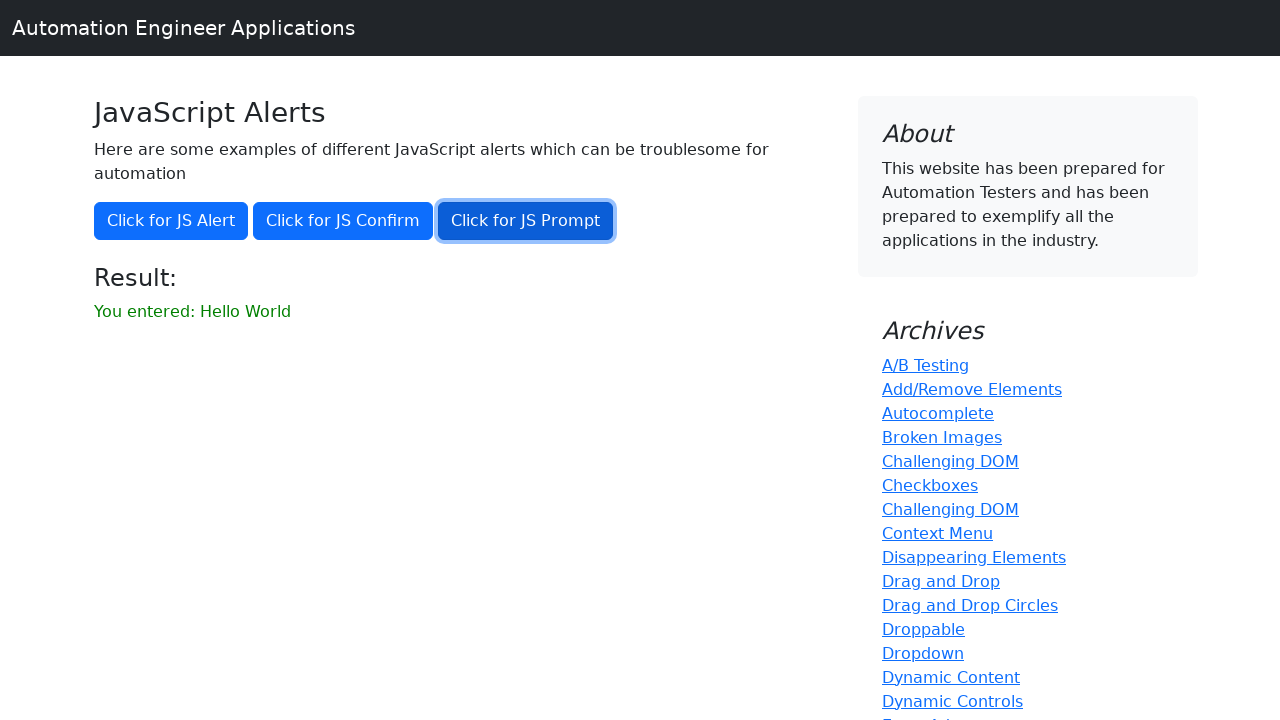

Verified result text matches 'You entered: Hello World'
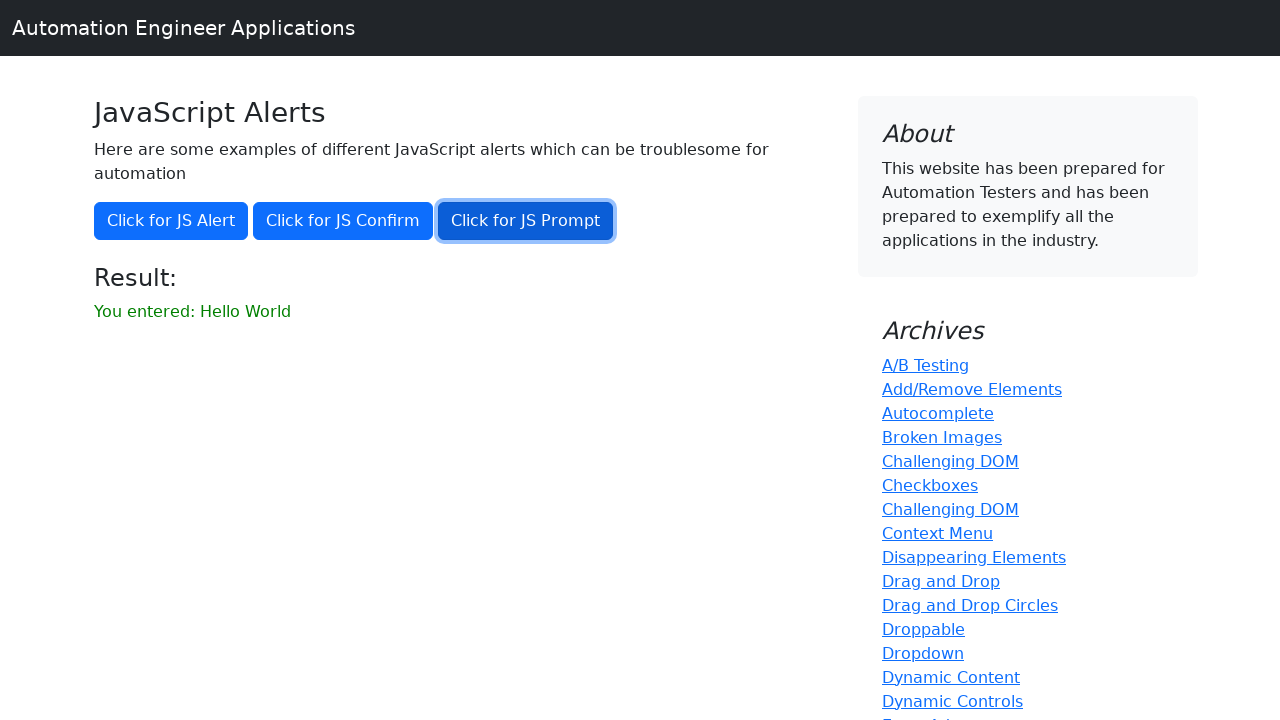

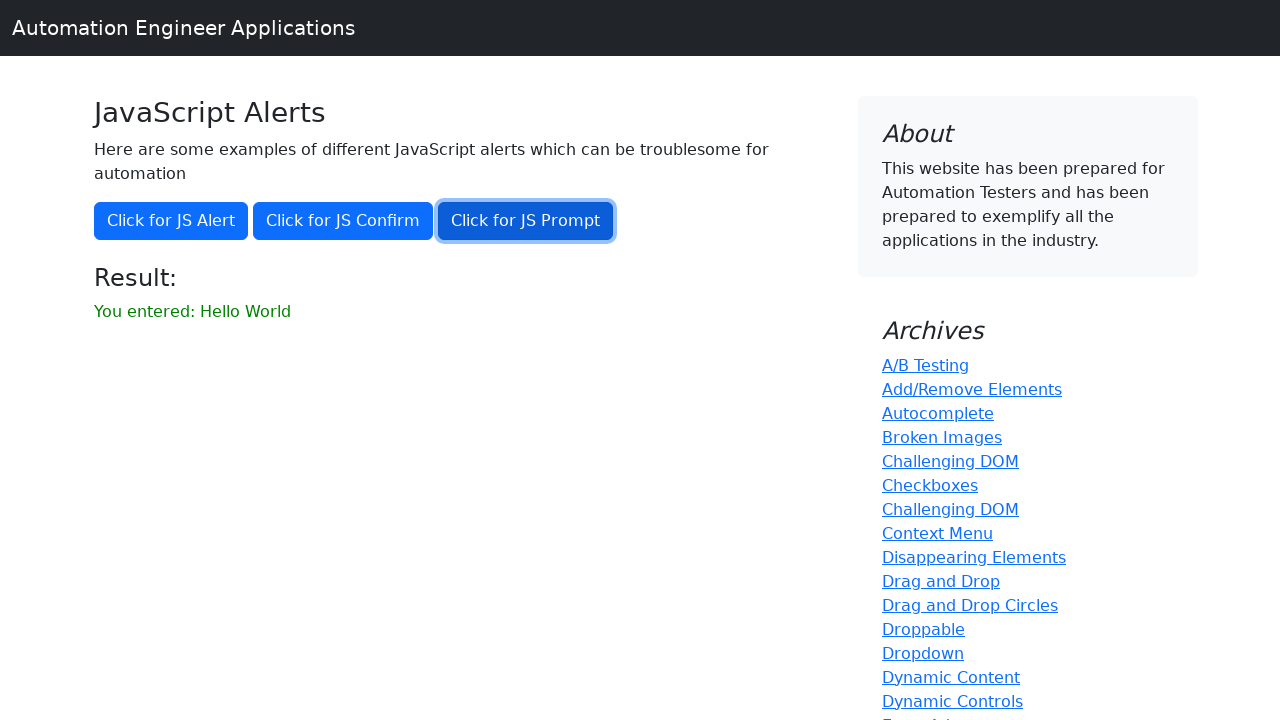